Tests login form validation by entering username, entering then clearing password, clicking login, and verifying the "Password is required" error message appears

Starting URL: https://www.saucedemo.com/

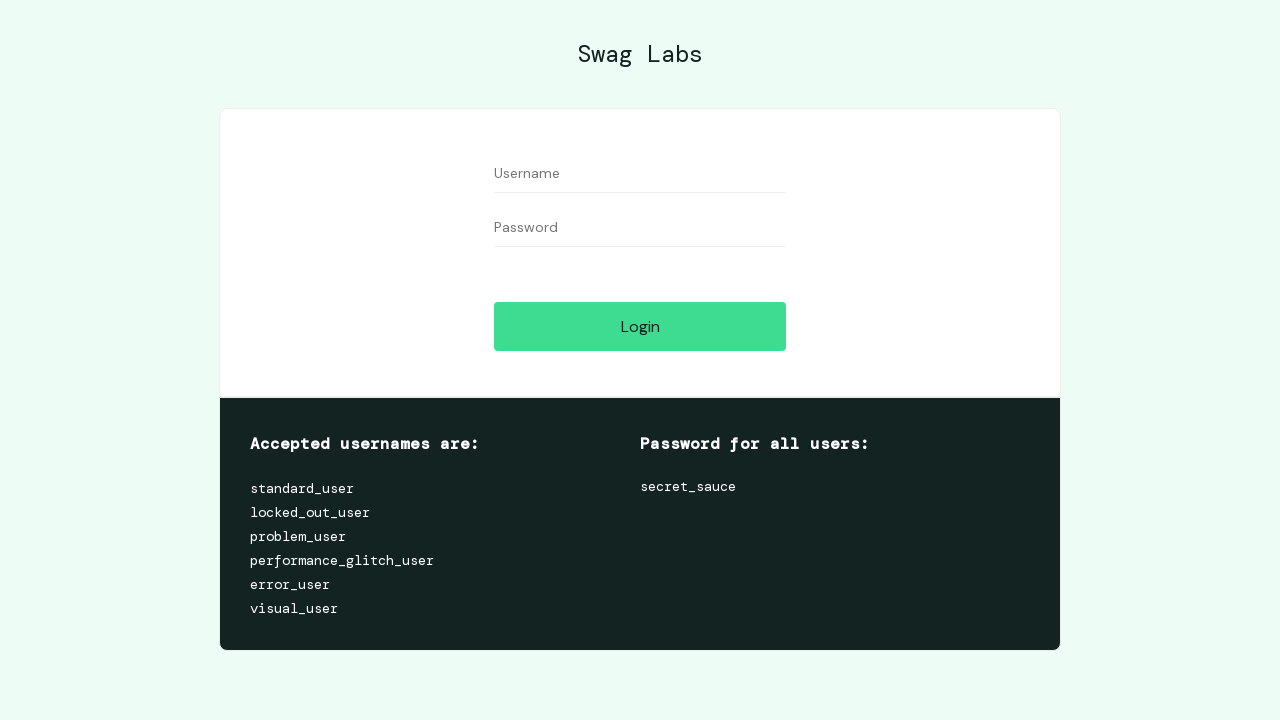

Entered username 'standard_user' in the username field on //input[@id='user-name']
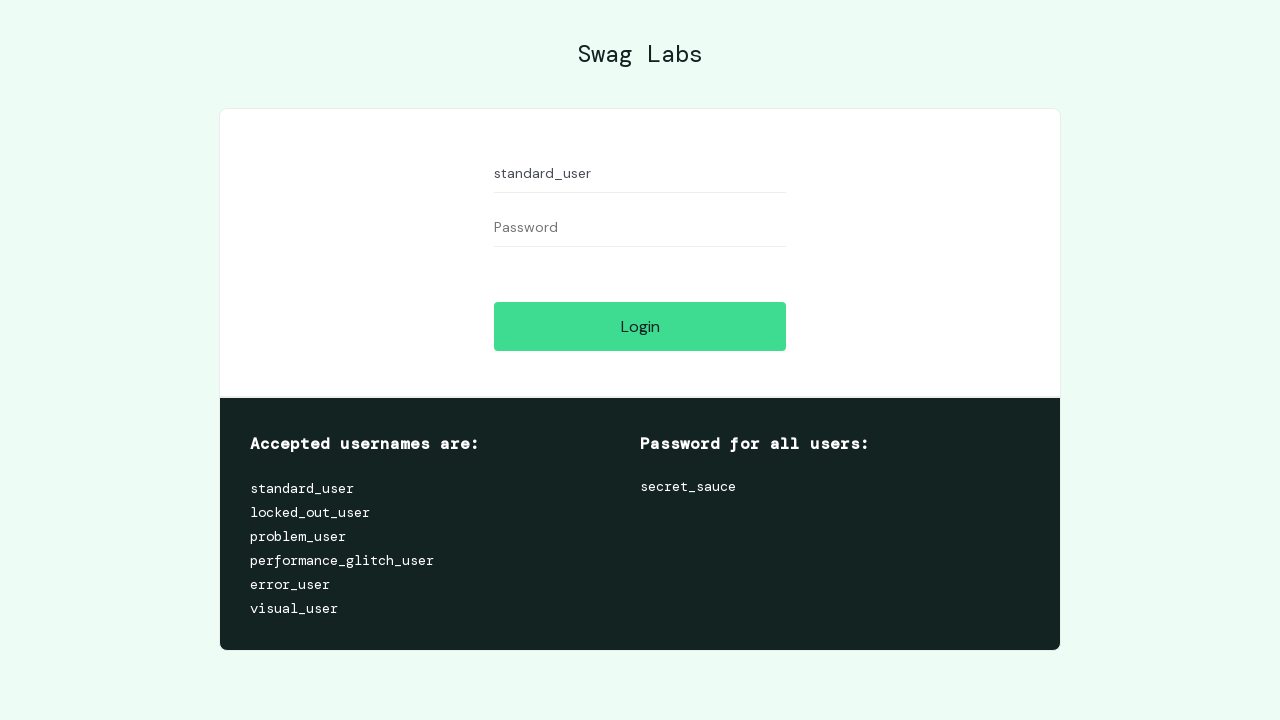

Entered password 'somepassword' in the password field on //input[@id='password']
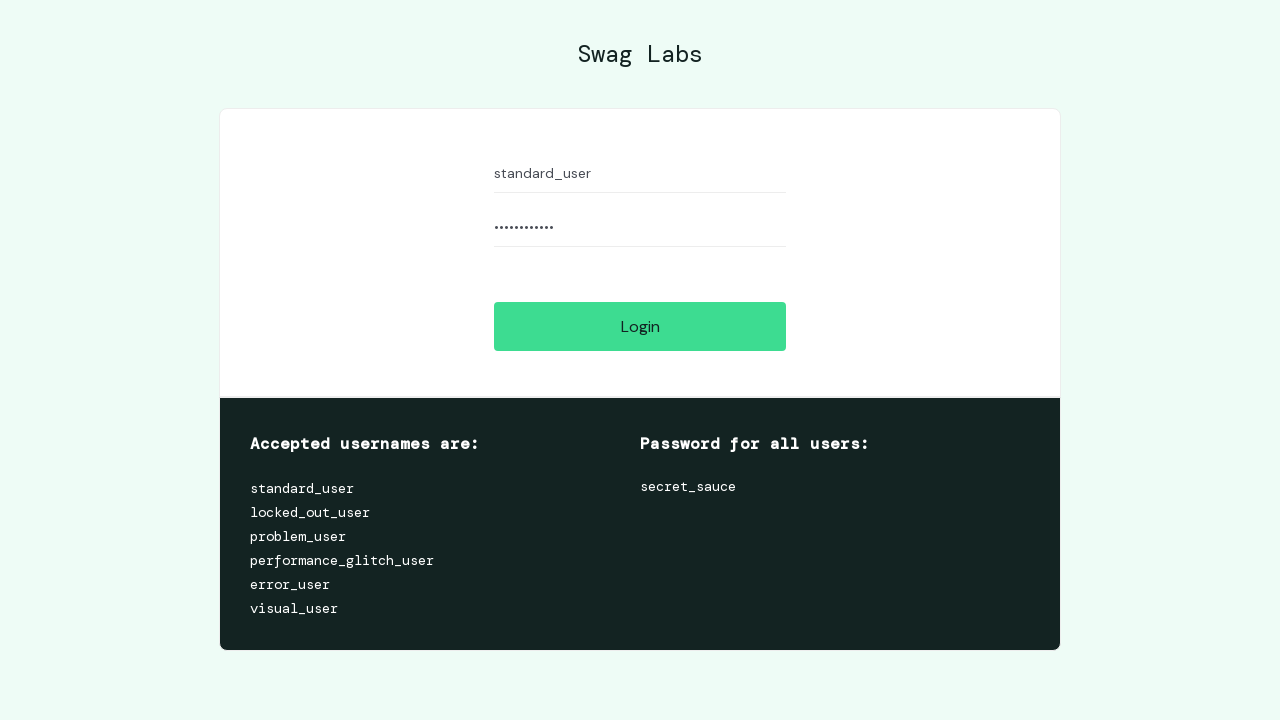

Cleared the password field on //input[@id='password']
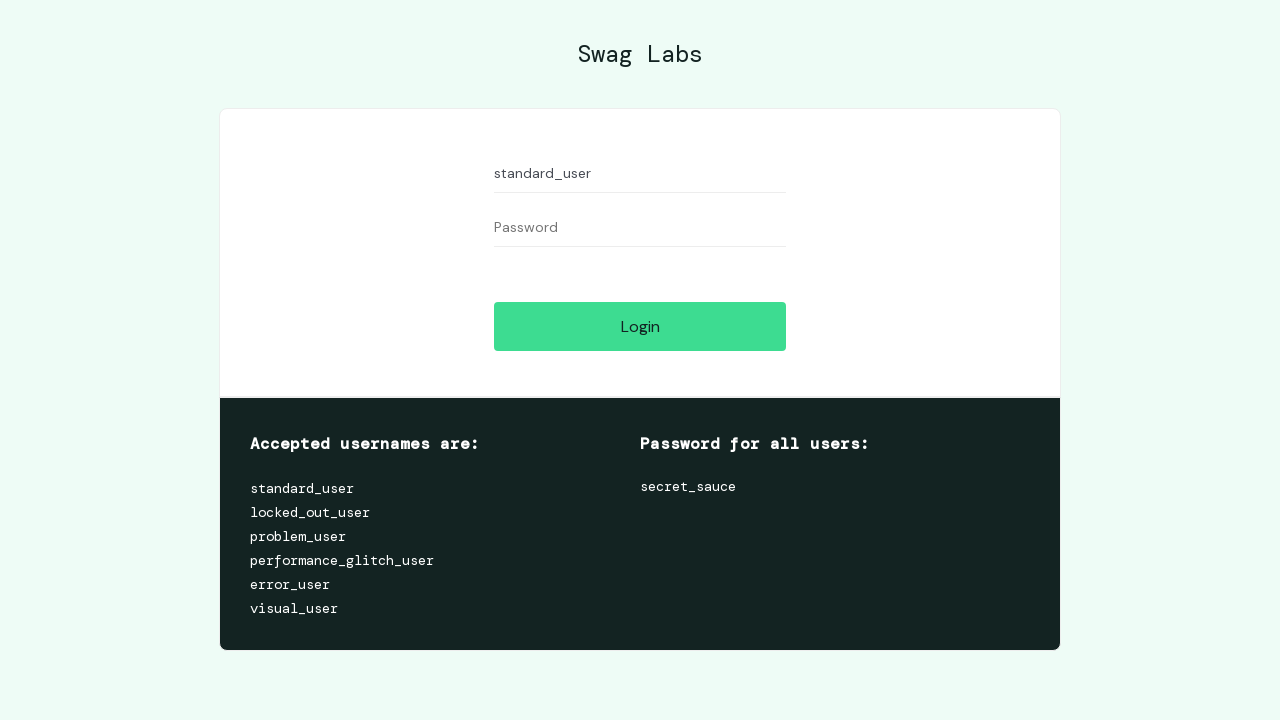

Clicked the Login button at (640, 326) on xpath=//input[@id='login-button']
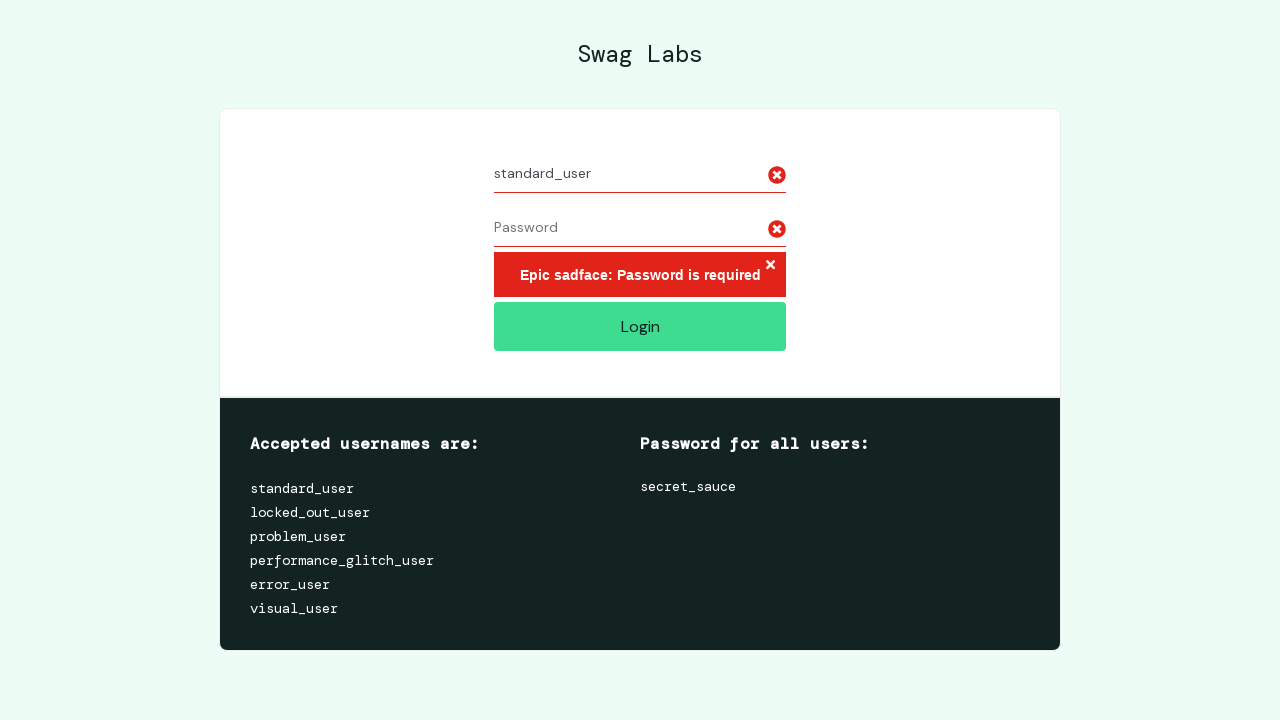

Waited for error message to appear
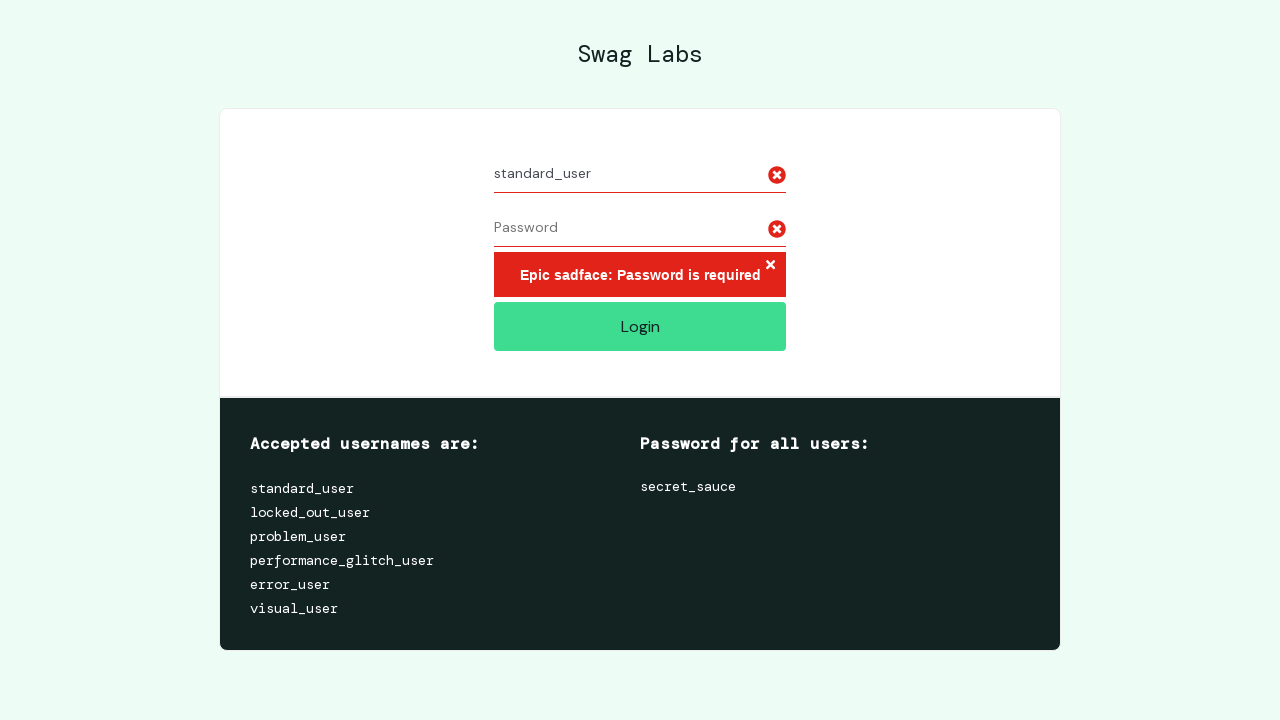

Retrieved error message text
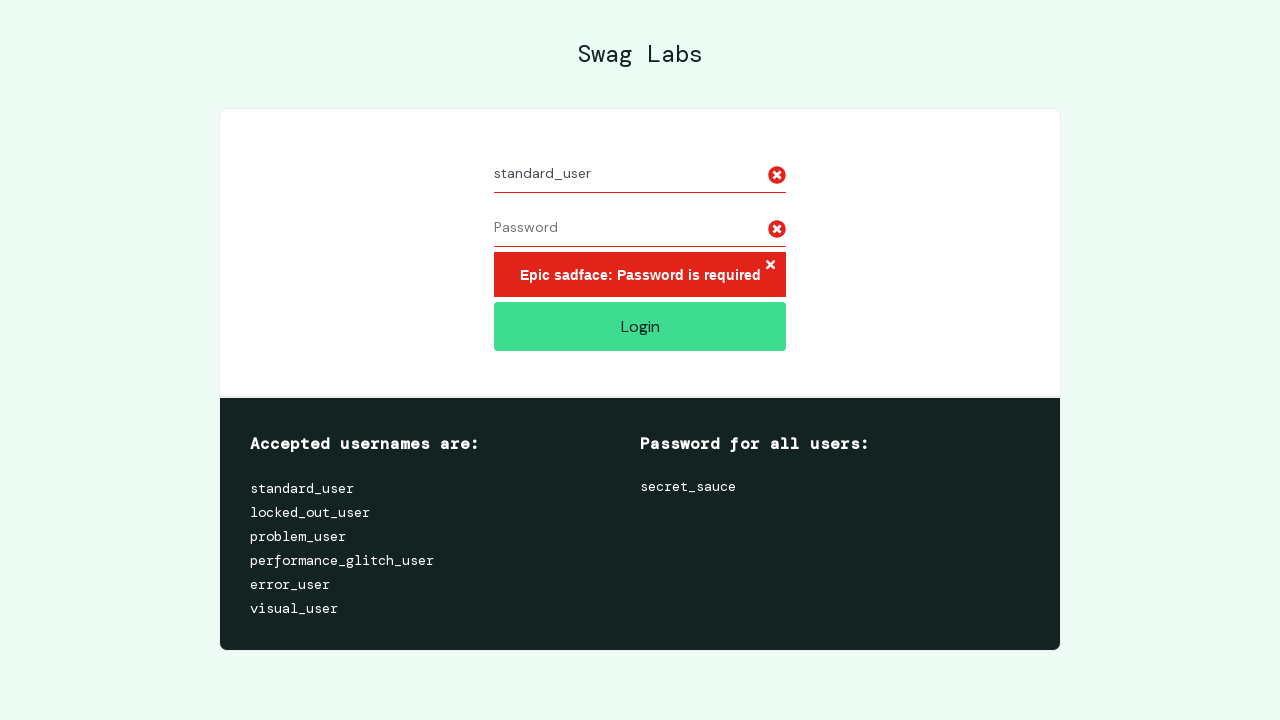

Verified that 'Password is required' error message is displayed
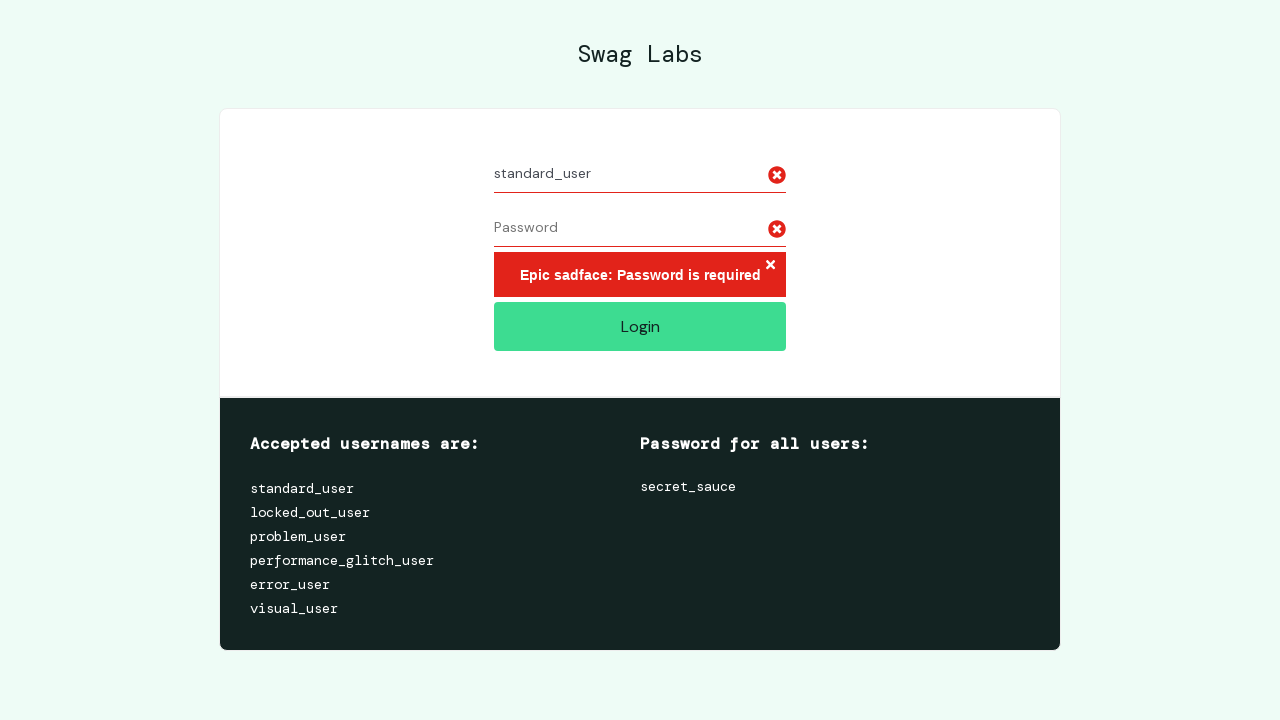

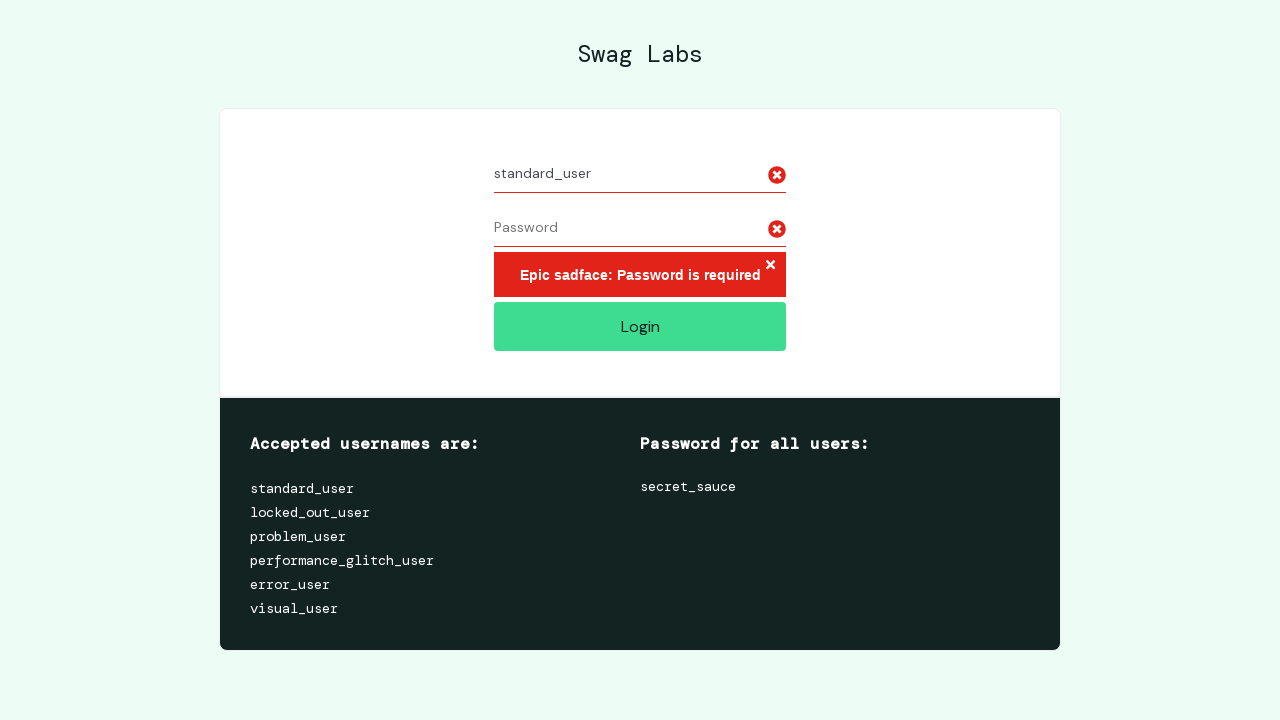